Verifies that the world clock table with rows and columns is present

Starting URL: https://www.timeanddate.com/worldclock/

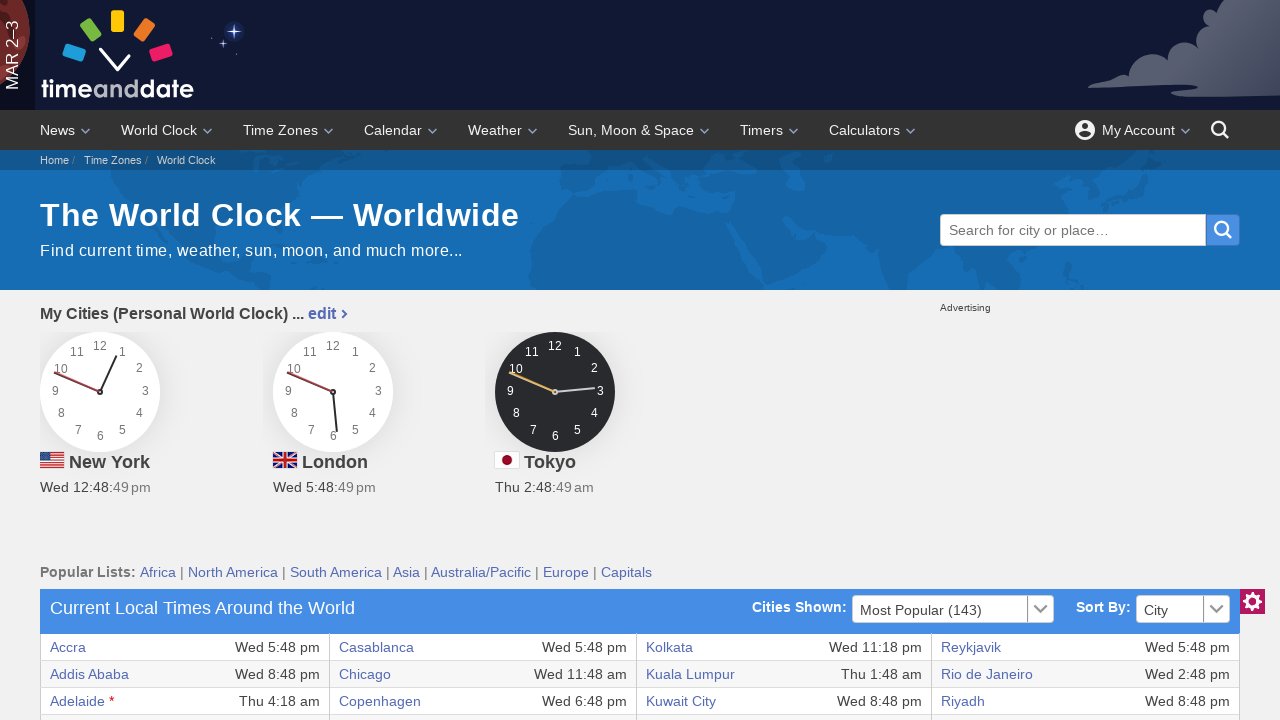

World clock table loaded
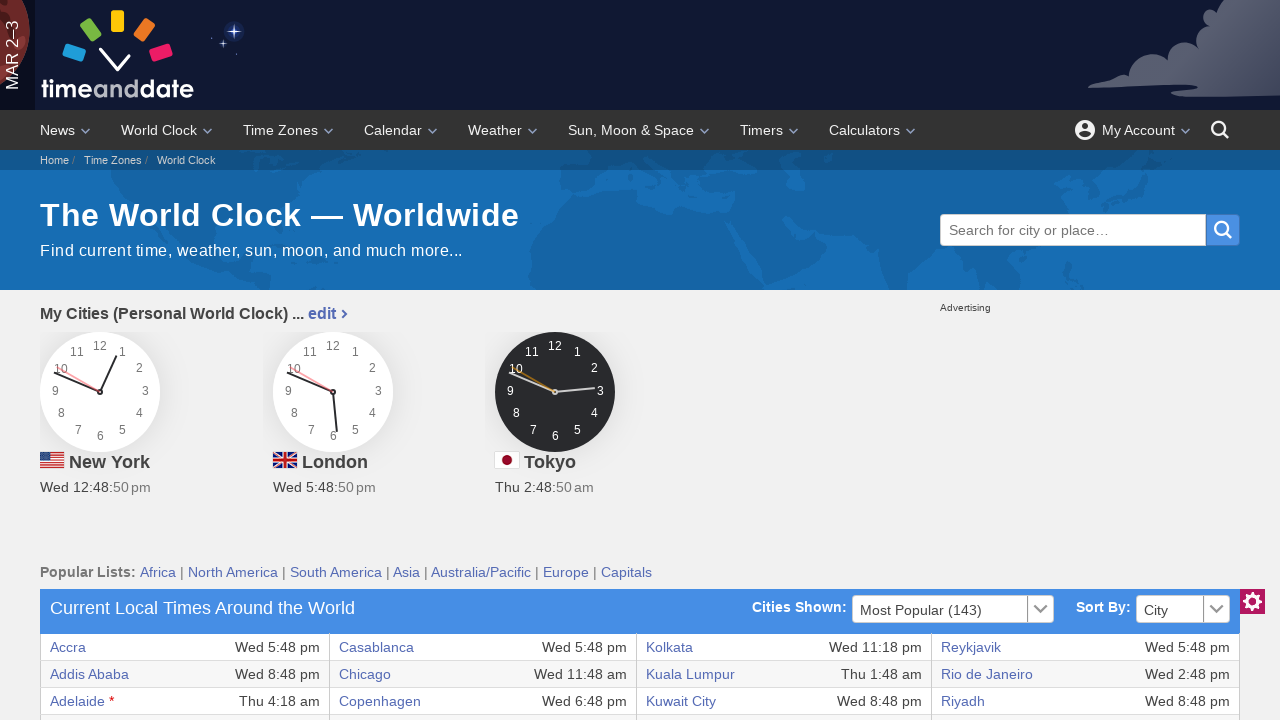

Table rows with columns verified as present
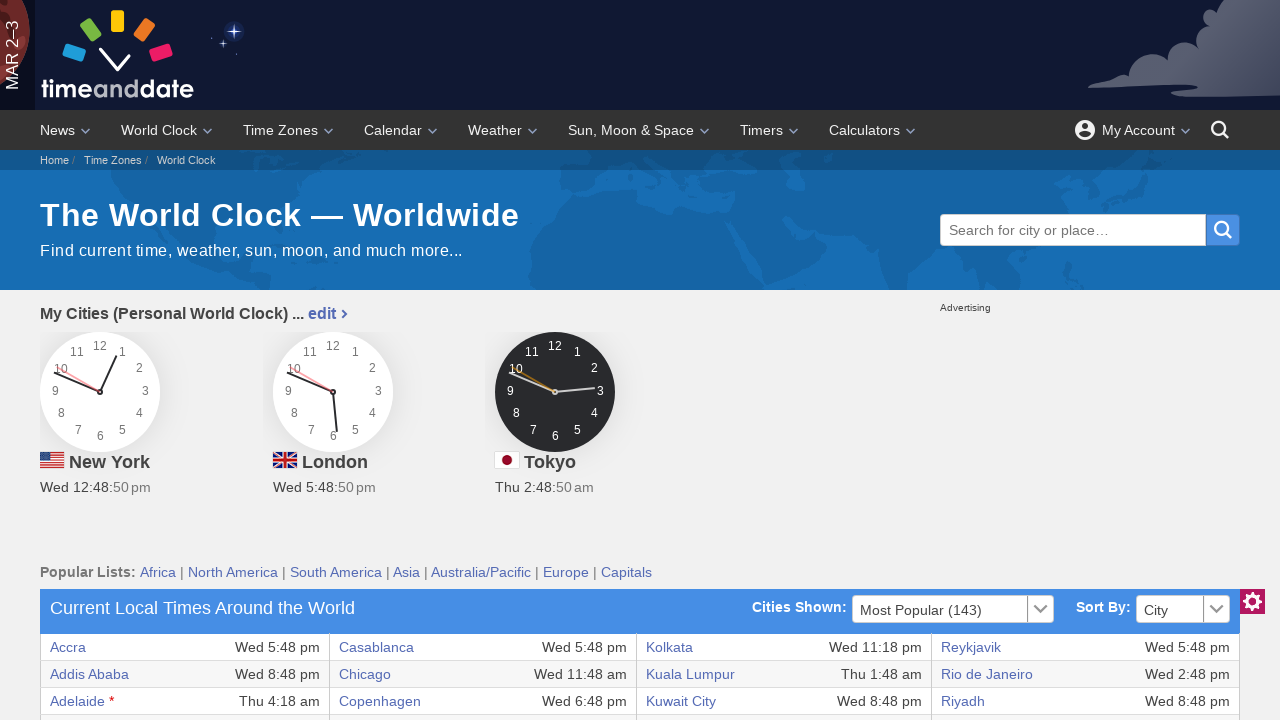

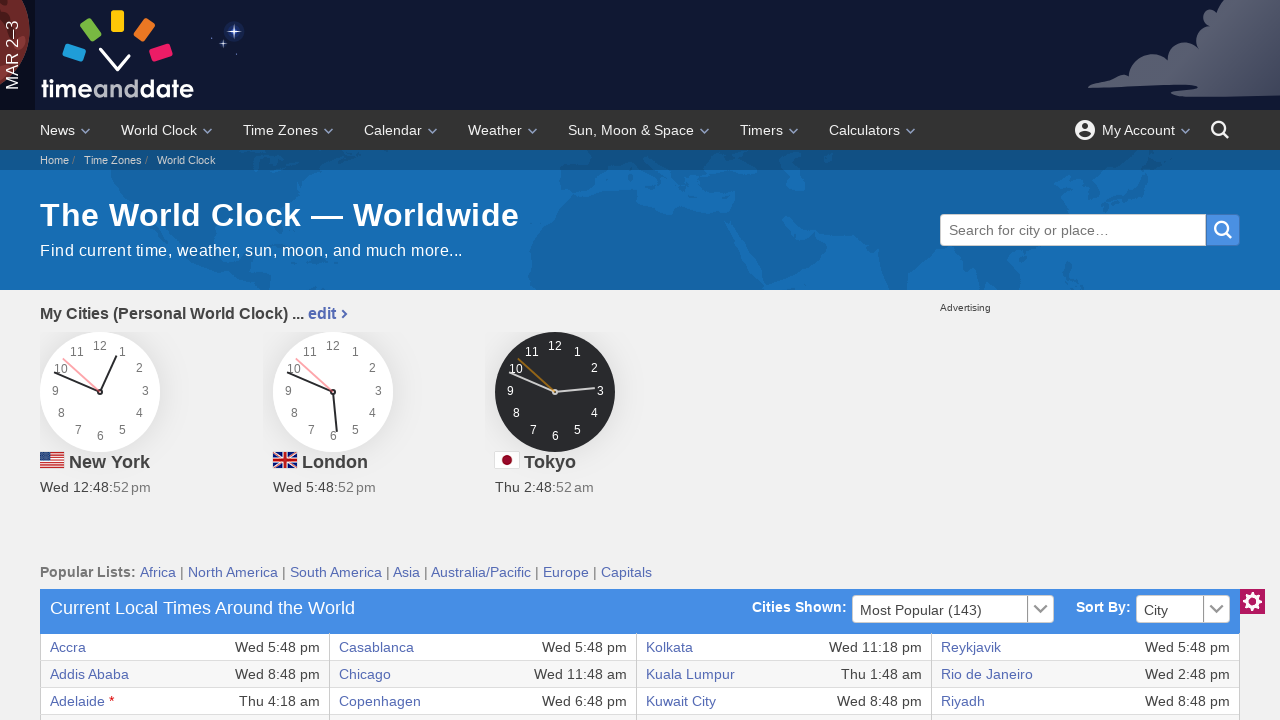